Tests navigation by iterating through all anchor links on the page, clicking each one, navigating back, and clicking again to verify link functionality.

Starting URL: https://www.freecrm.com/index.html

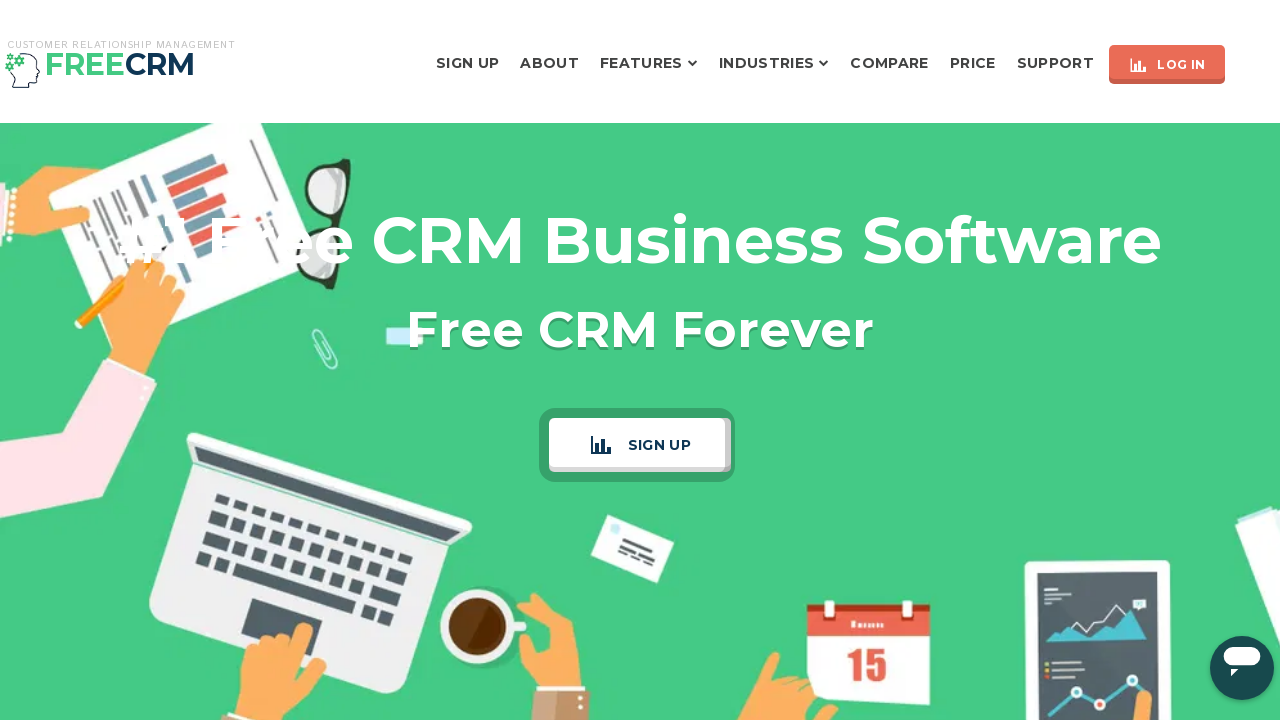

Page loaded and DOM content initialized
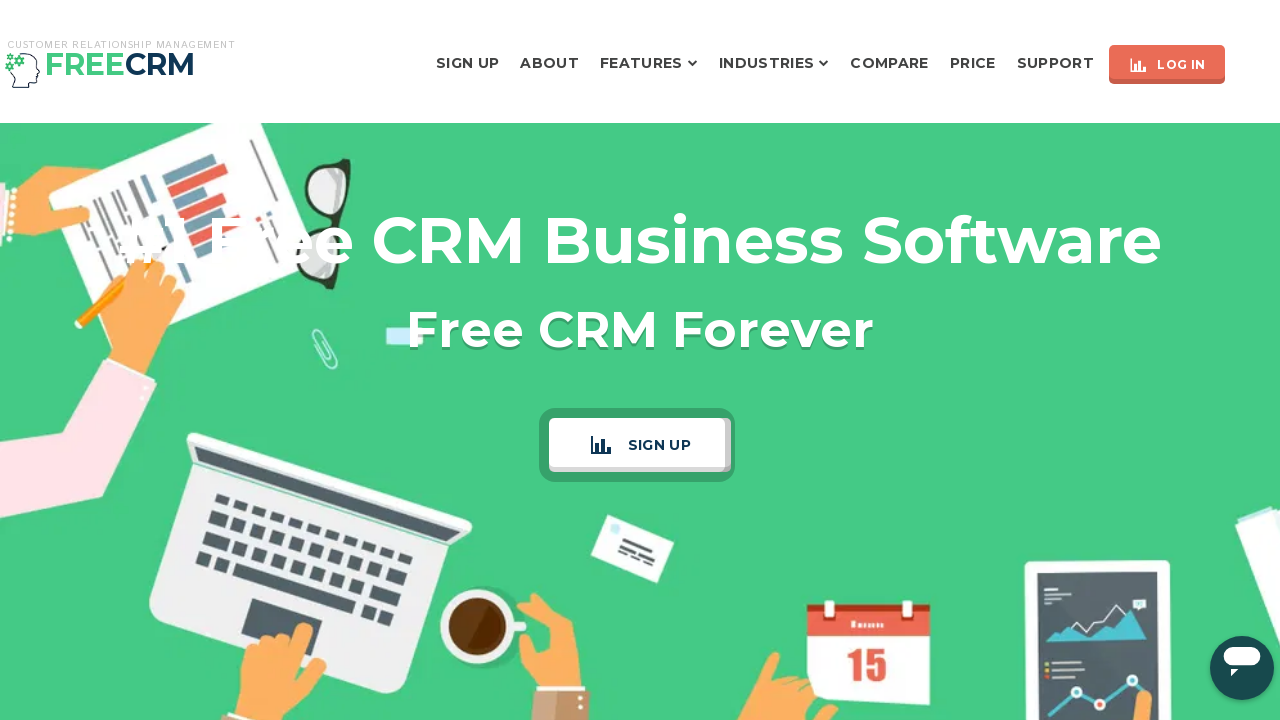

Retrieved all anchor links from page, found 139 total links
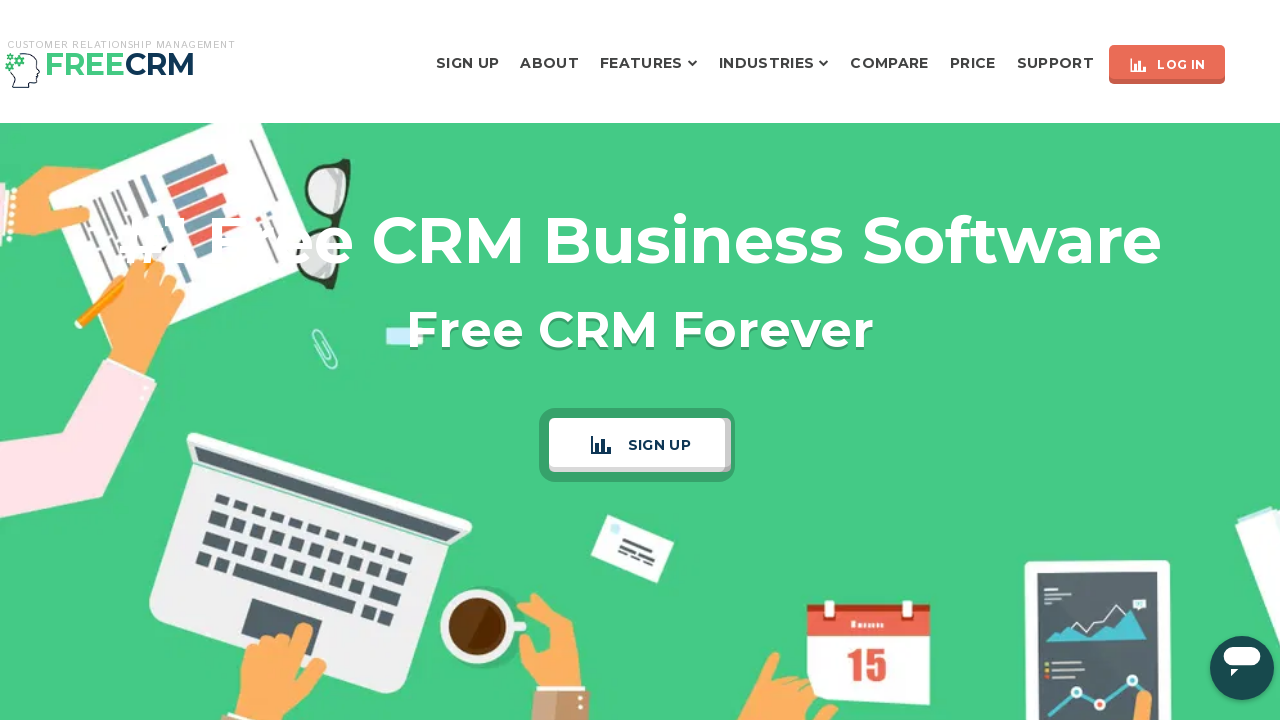

Re-fetched anchor links for iteration 1, found 139 links
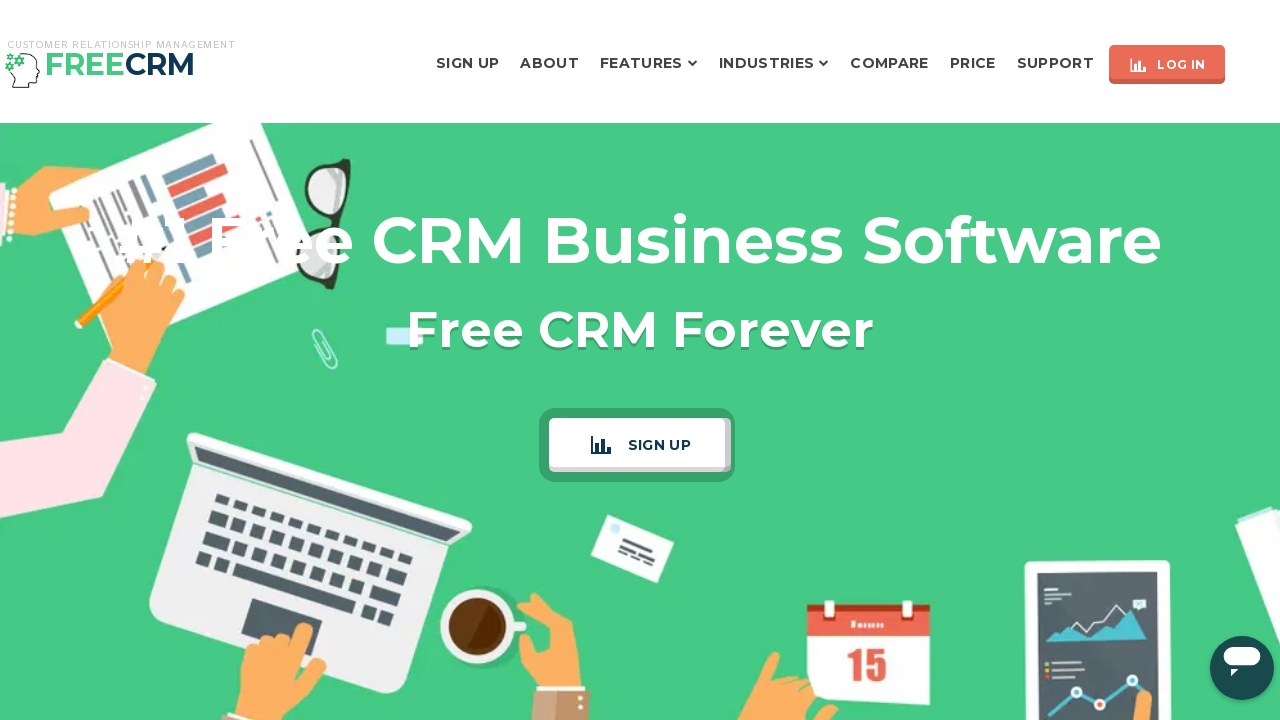

Clicked anchor link at index 0 at (120, 64) on a >> nth=0
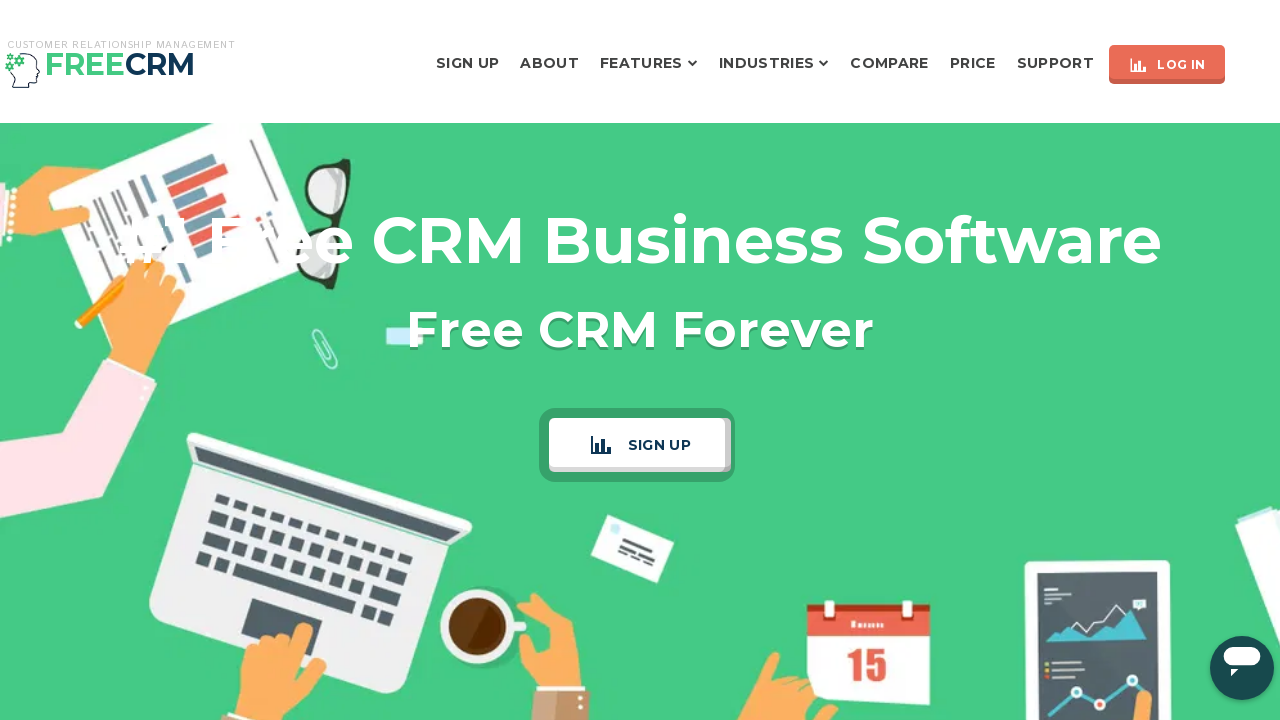

Navigated back after clicking link 0
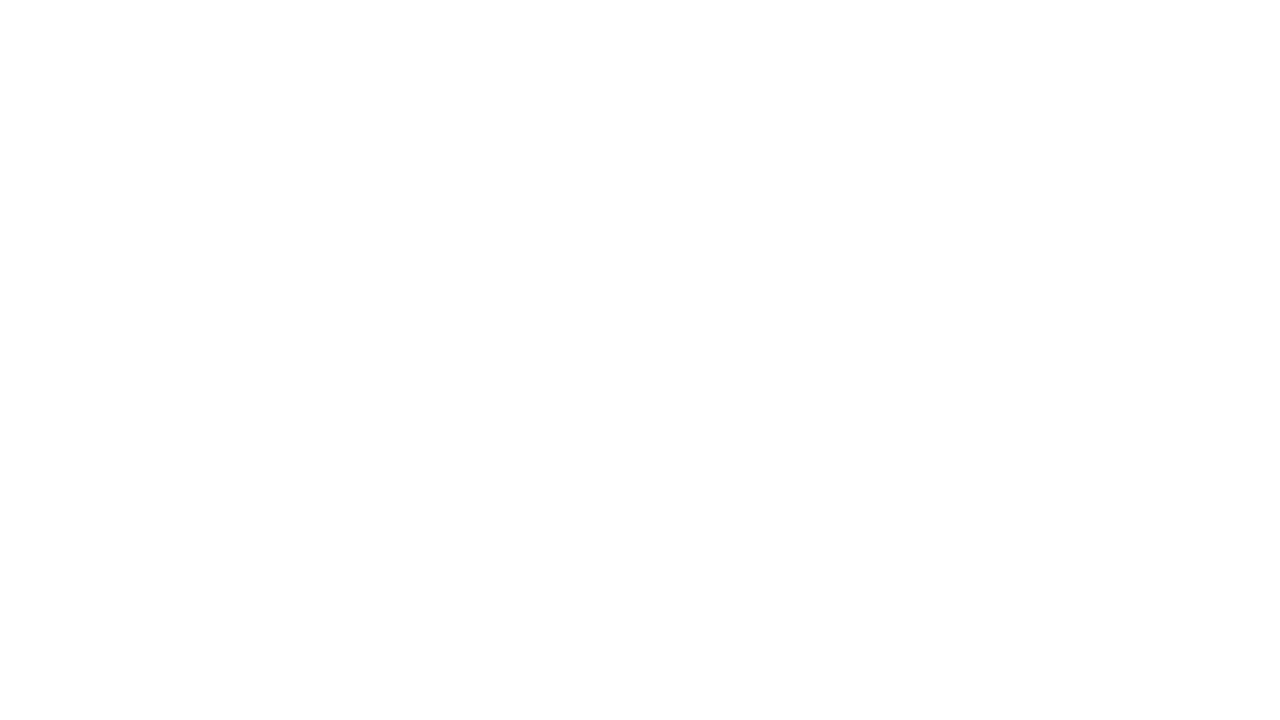

Page reloaded and DOM content initialized after navigation back
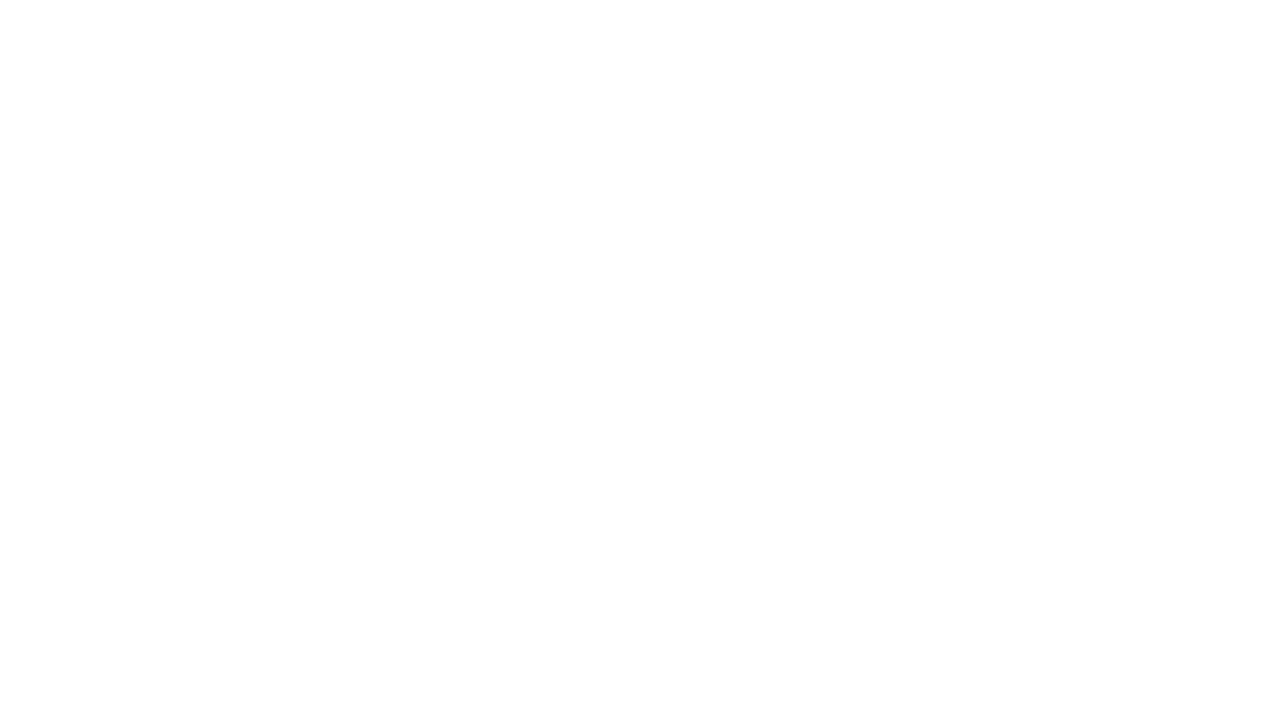

Re-fetched anchor links after page reload, found 0 links
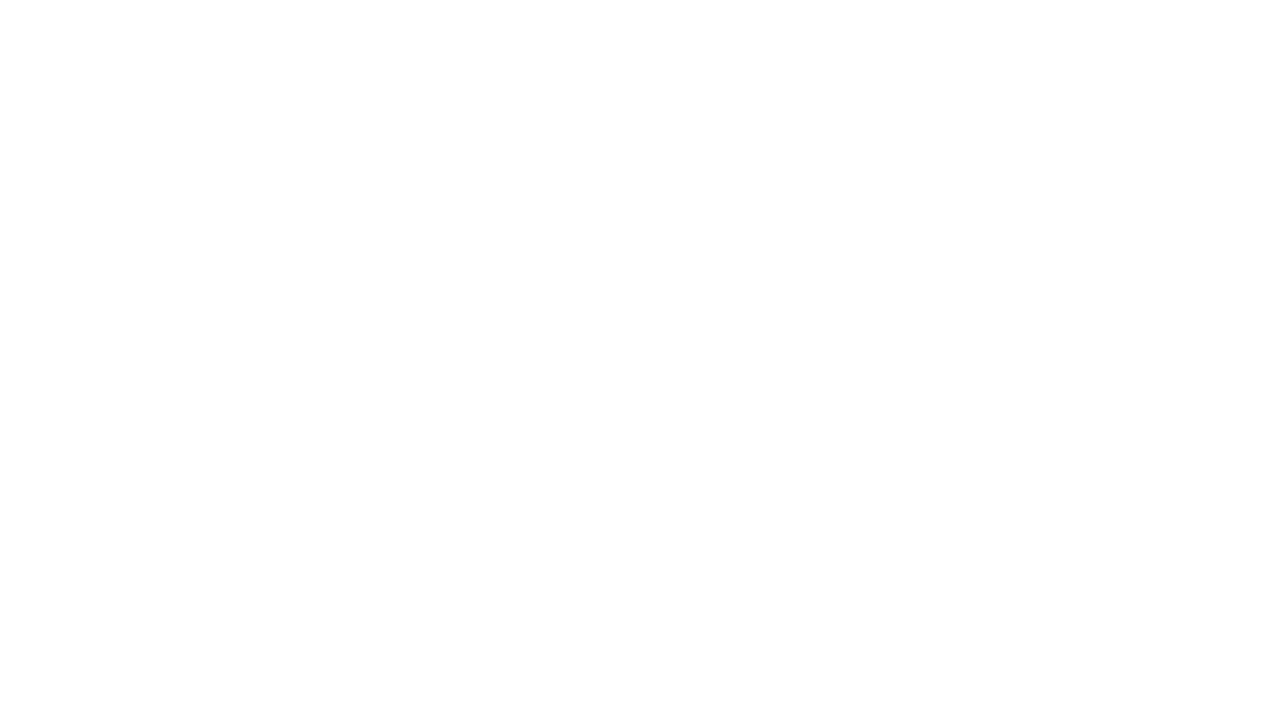

Re-fetched anchor links for iteration 2, found 0 links
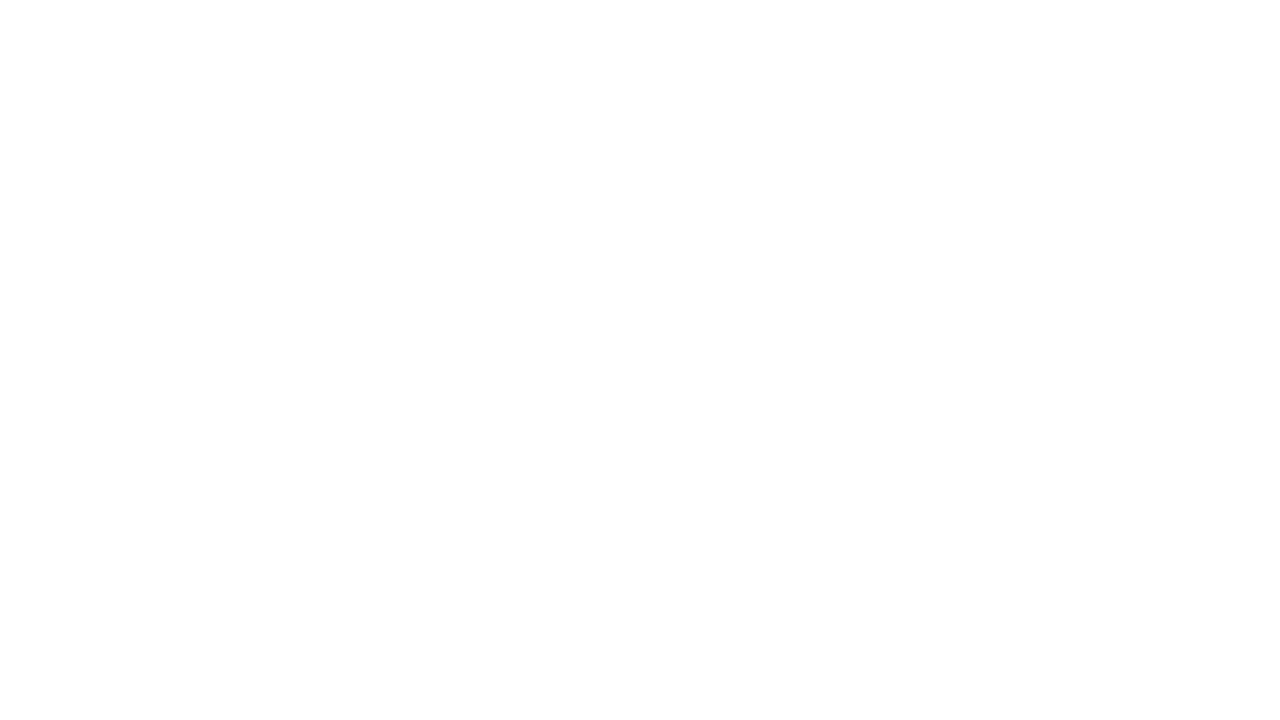

Re-fetched anchor links for iteration 3, found 0 links
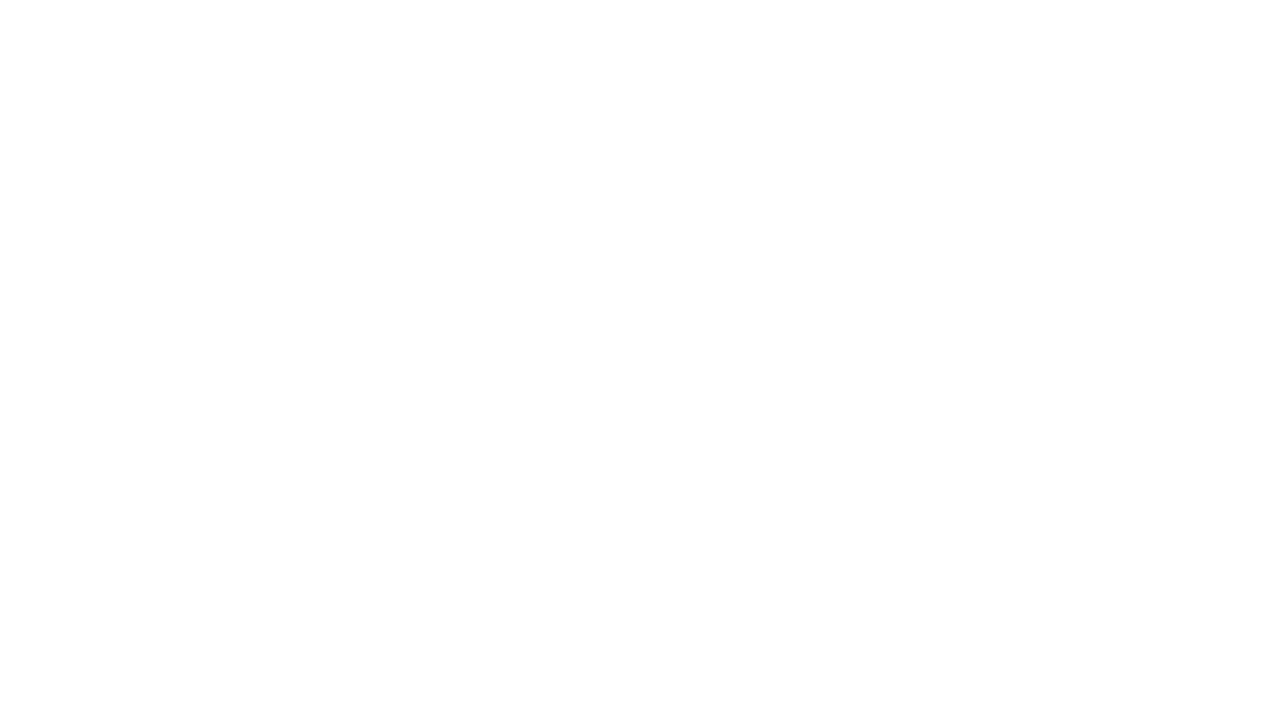

Re-fetched anchor links for iteration 4, found 0 links
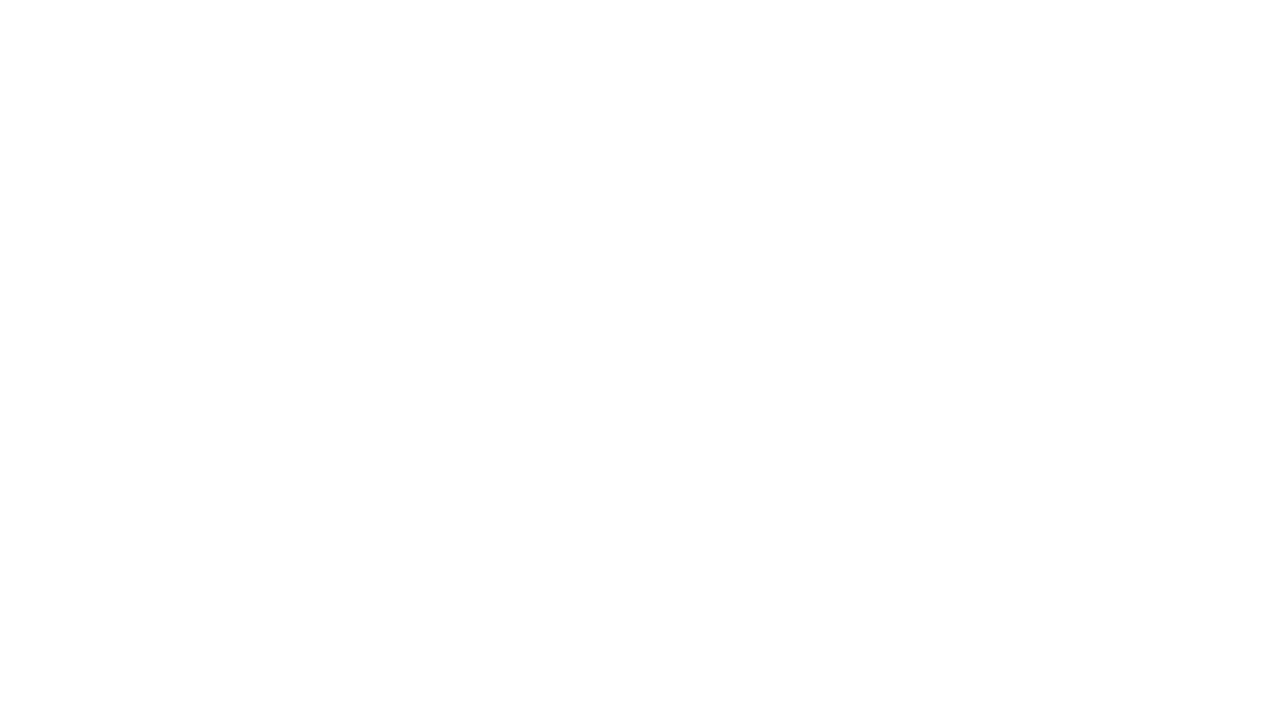

Re-fetched anchor links for iteration 5, found 0 links
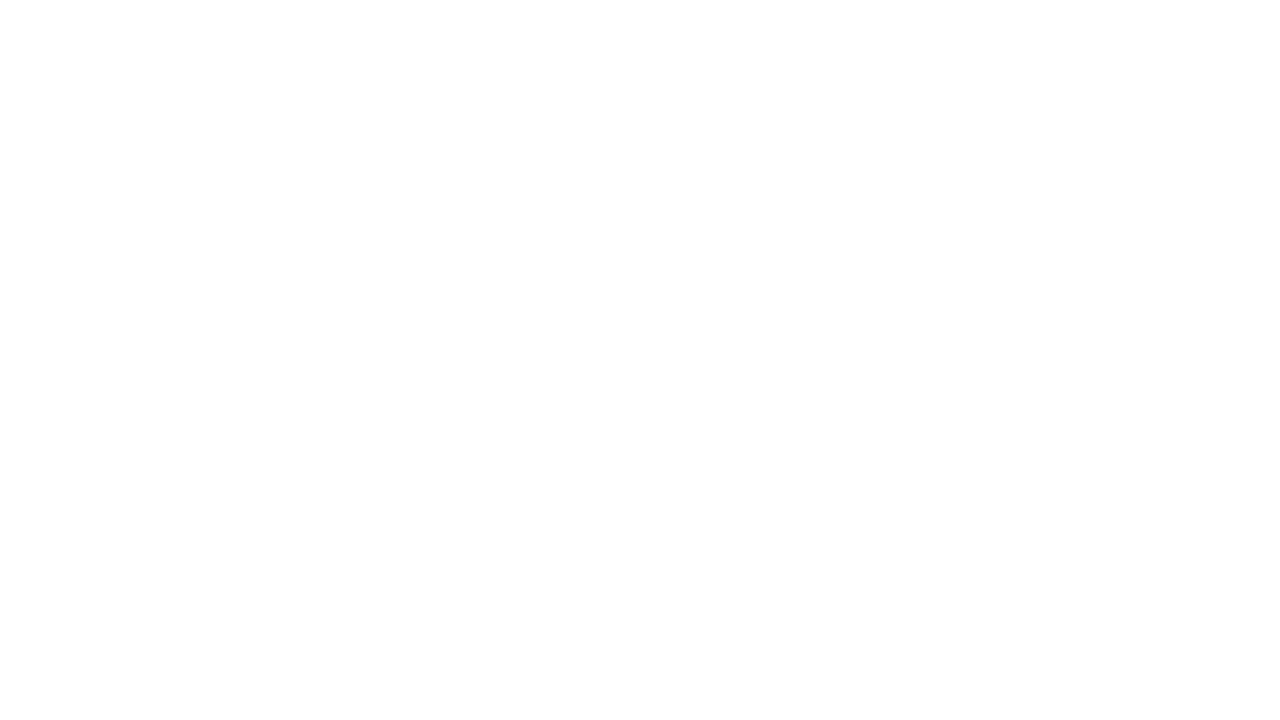

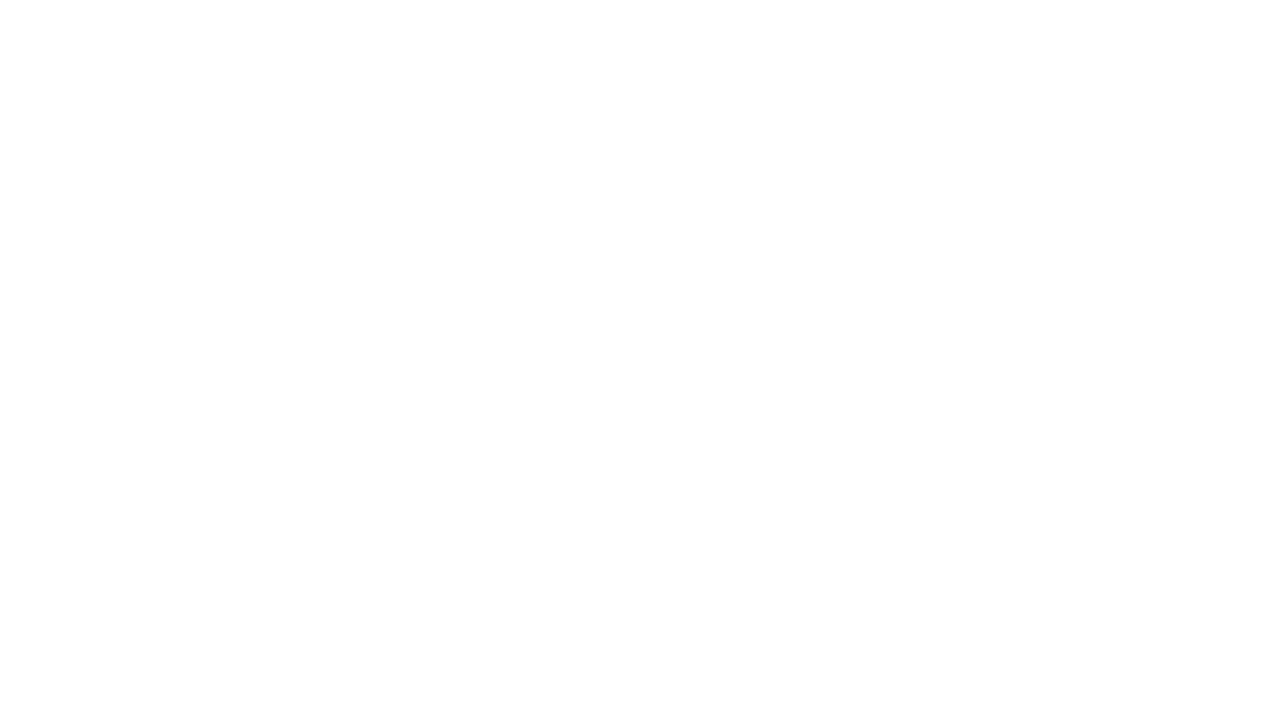